Tests handling multiple iframes by extracting credentials from the page and filling them into two separate frames, then submitting each form.

Starting URL: https://demoapps.qspiders.com/ui/frames/multiple?sublist=2

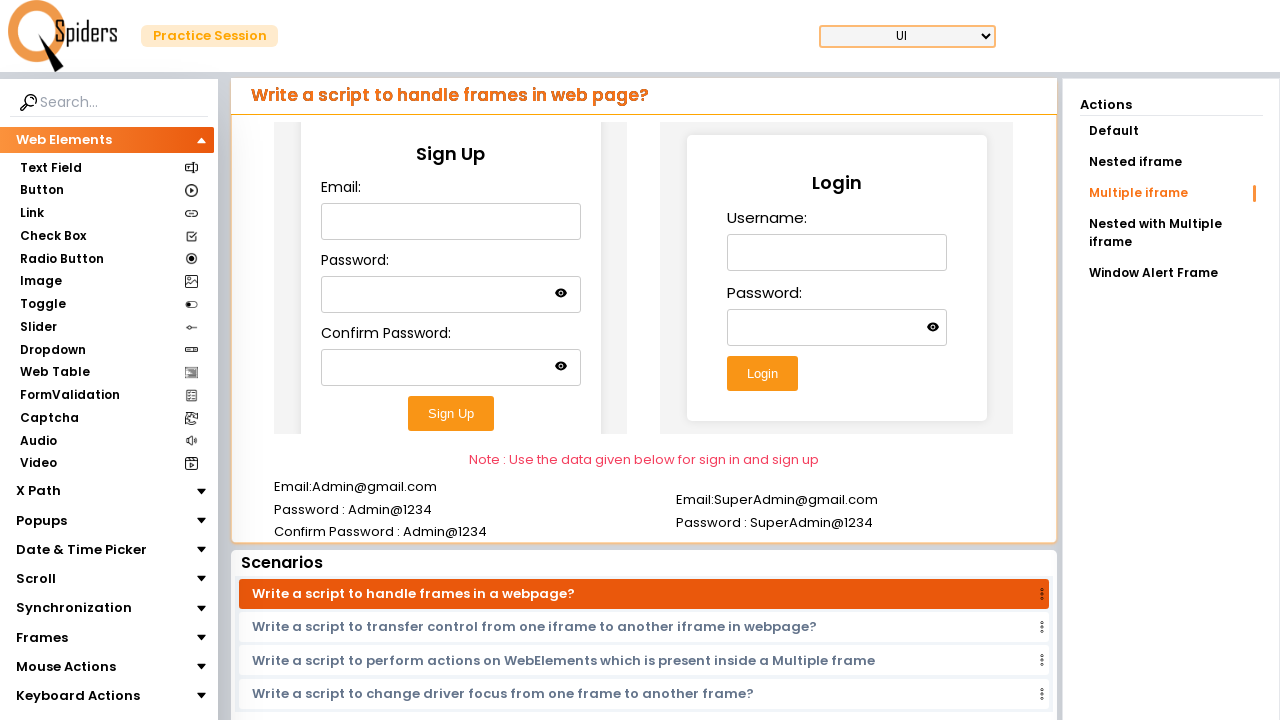

Located the first iframe
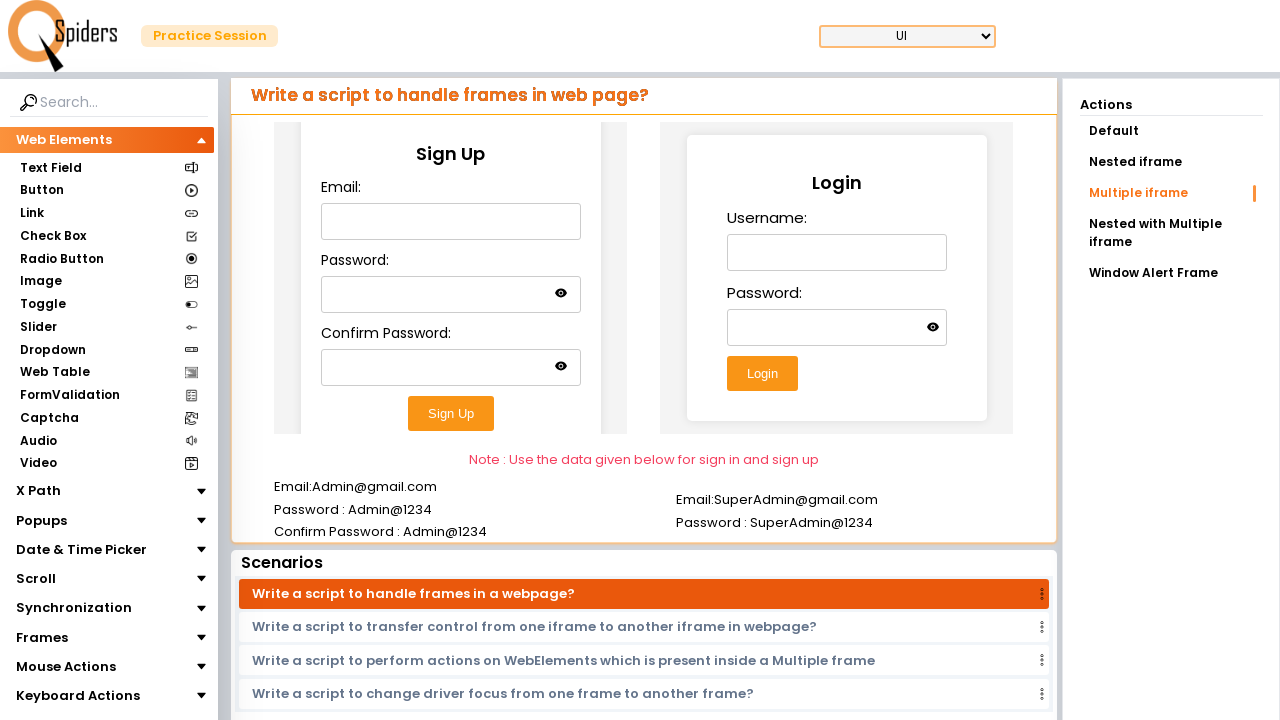

Extracted full email text from first credentials section
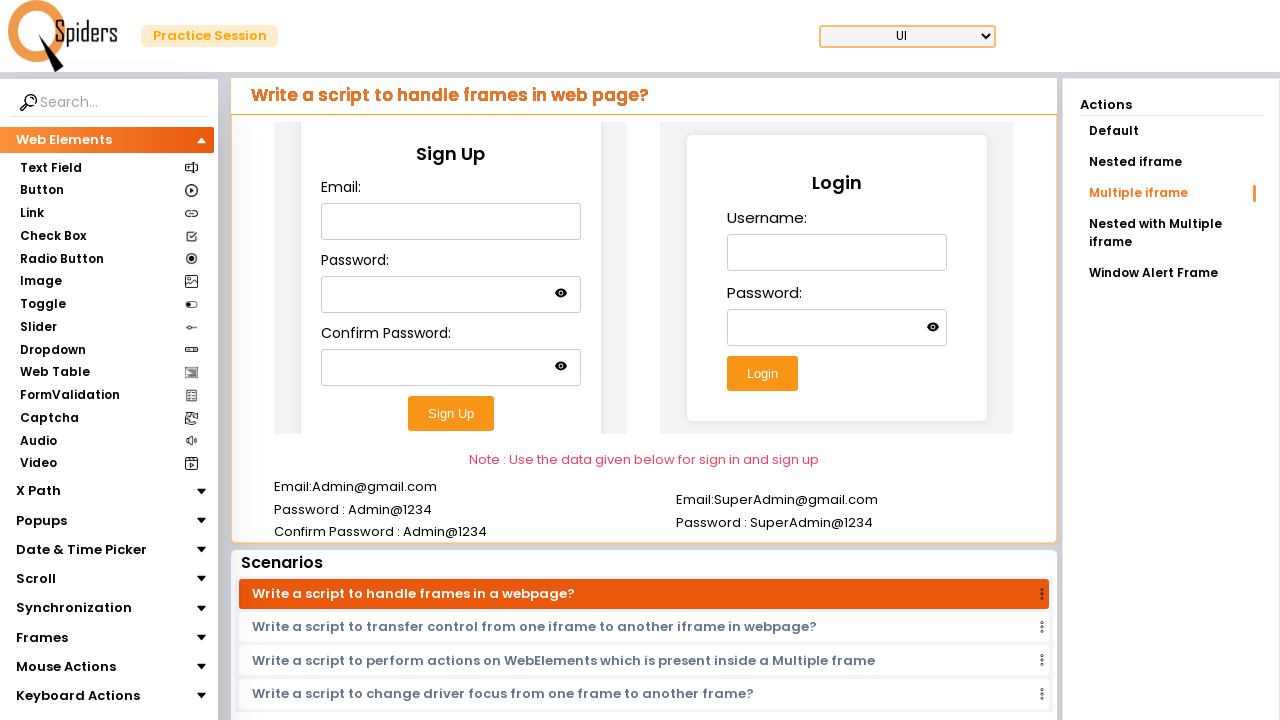

Parsed email address from credentials
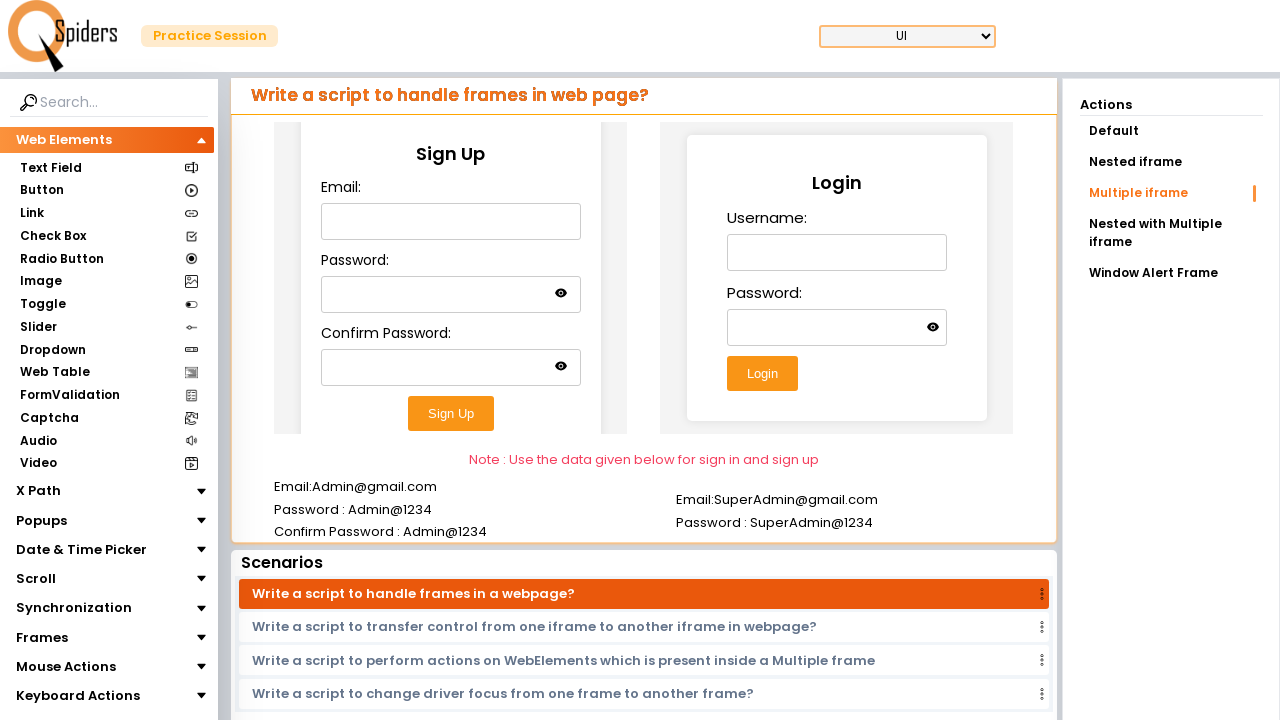

Extracted full password text from first credentials section
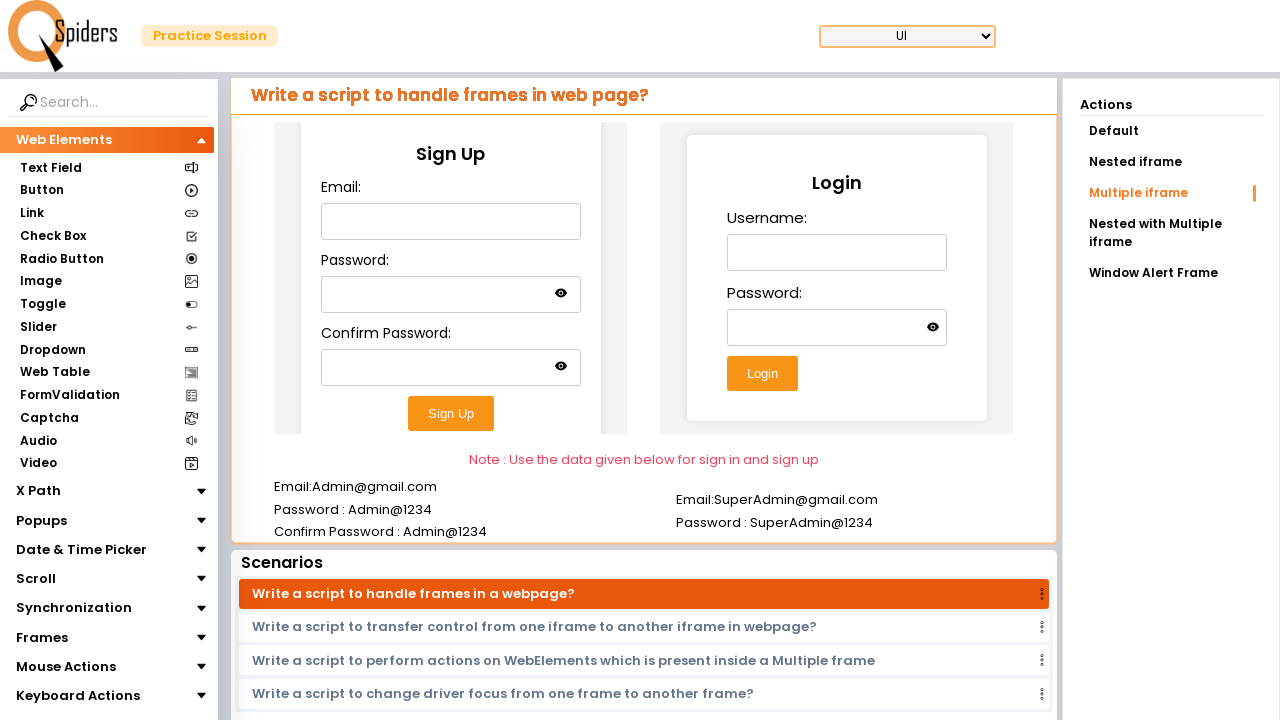

Parsed password from credentials
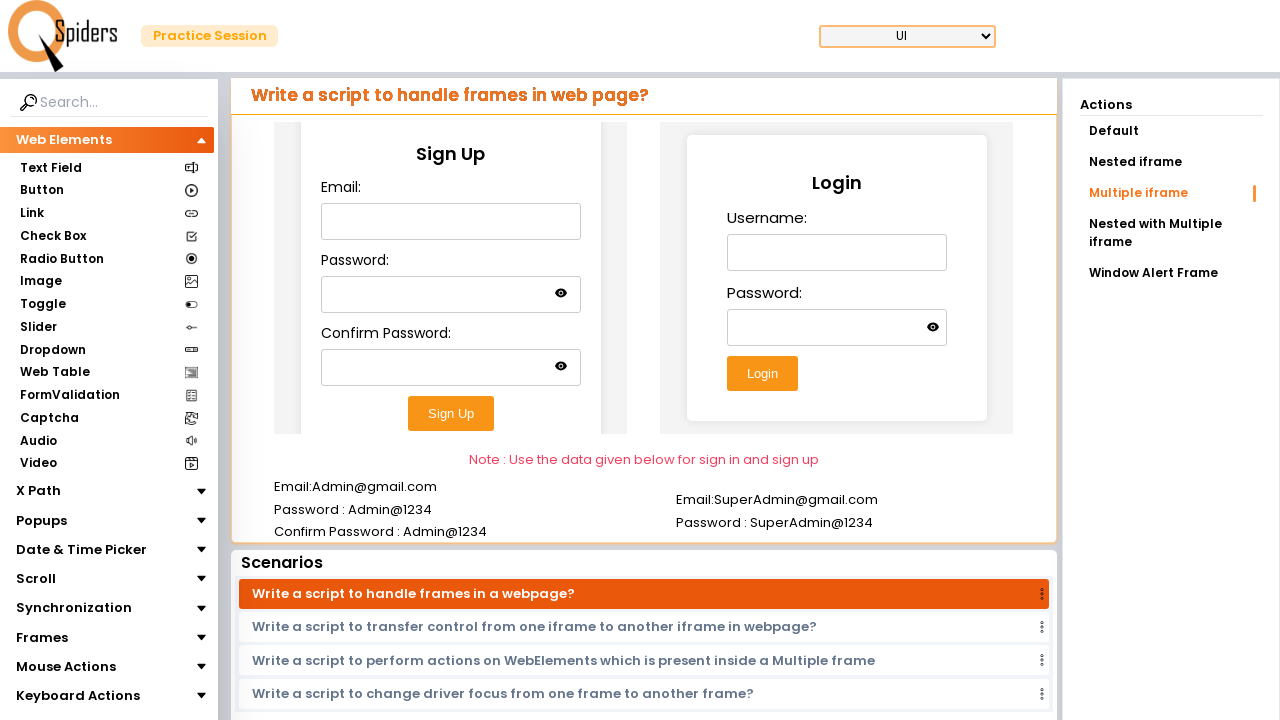

Extracted confirm password text from first credentials section
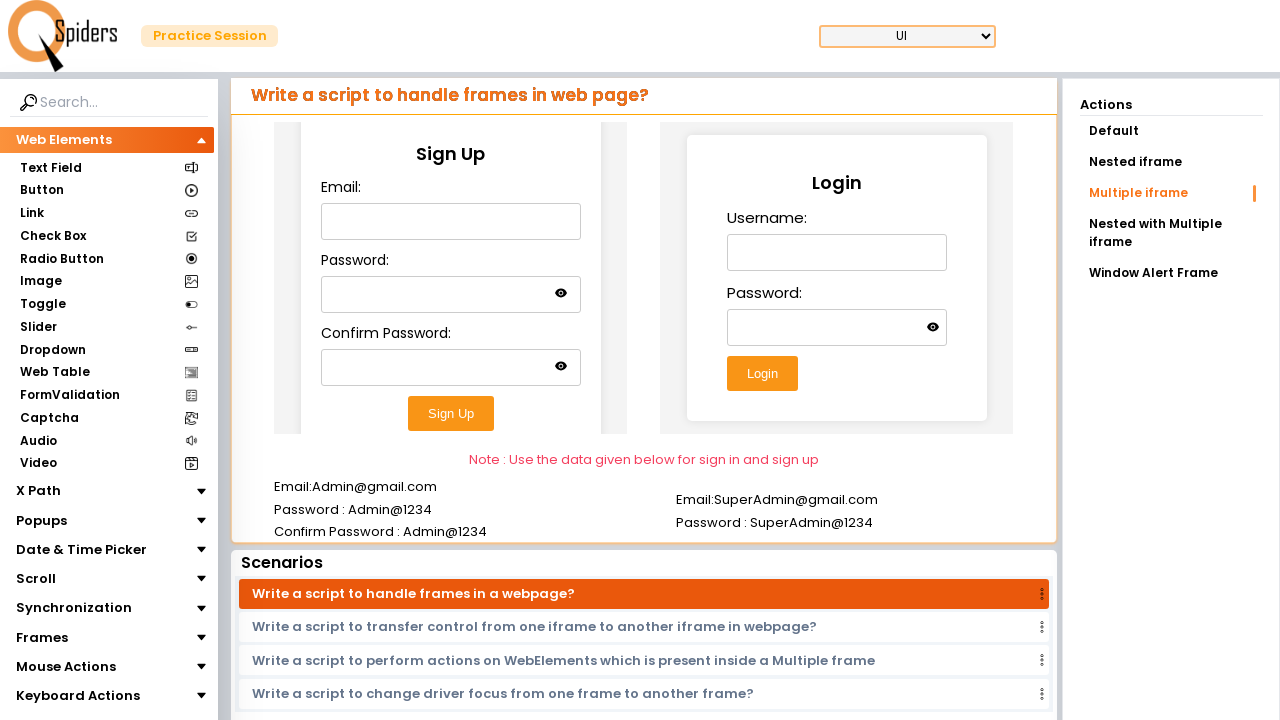

Parsed confirm password from credentials
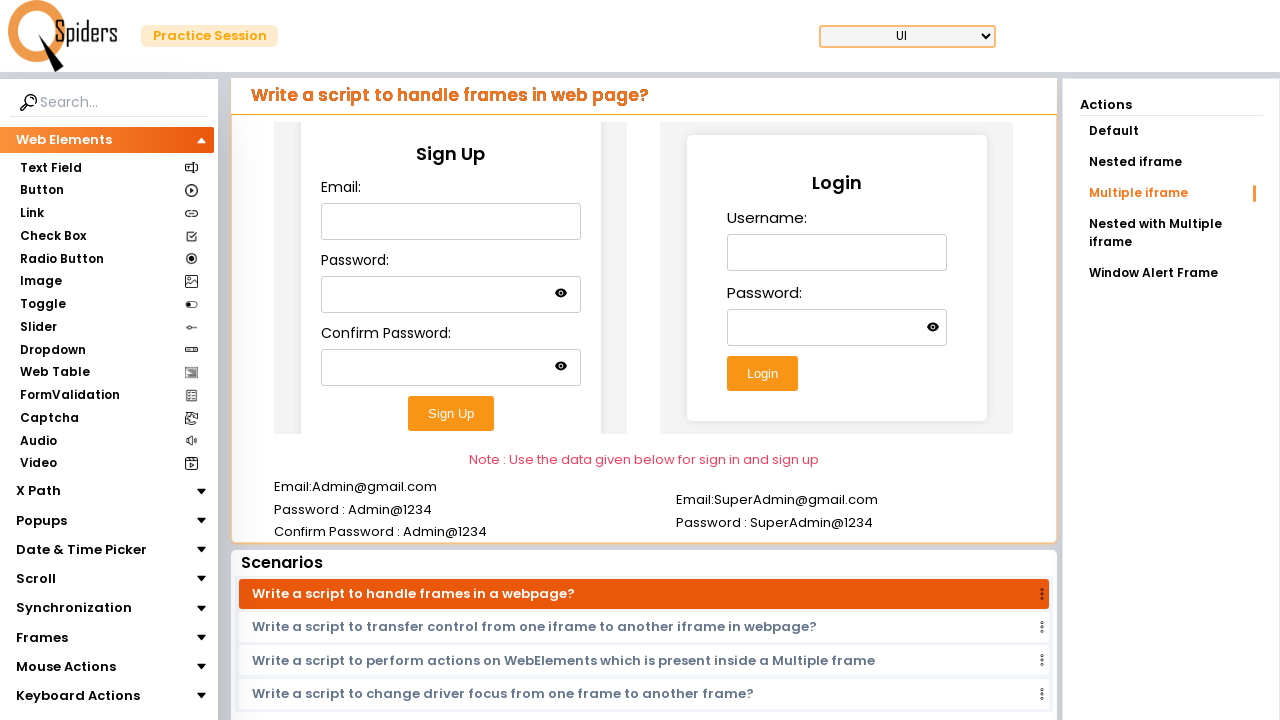

Filled email field in first iframe form on xpath=//div[1]/iframe >> internal:control=enter-frame >> #email
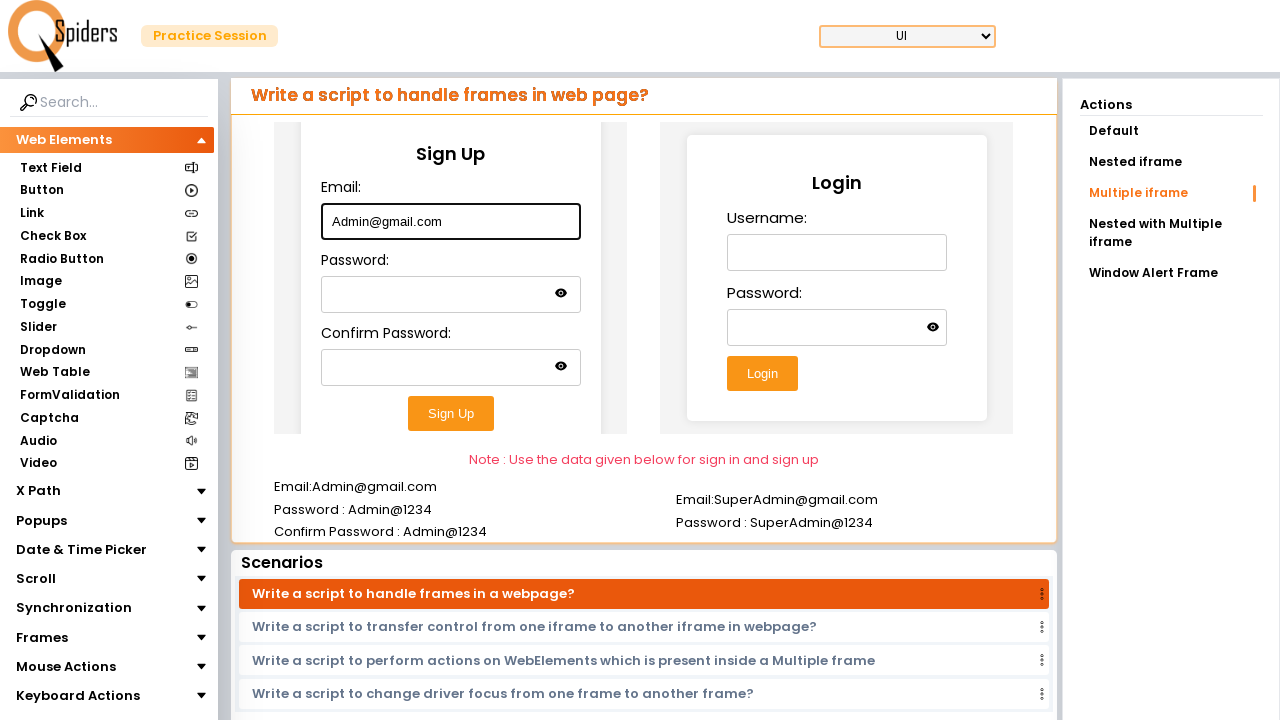

Filled password field in first iframe form on xpath=//div[1]/iframe >> internal:control=enter-frame >> #password
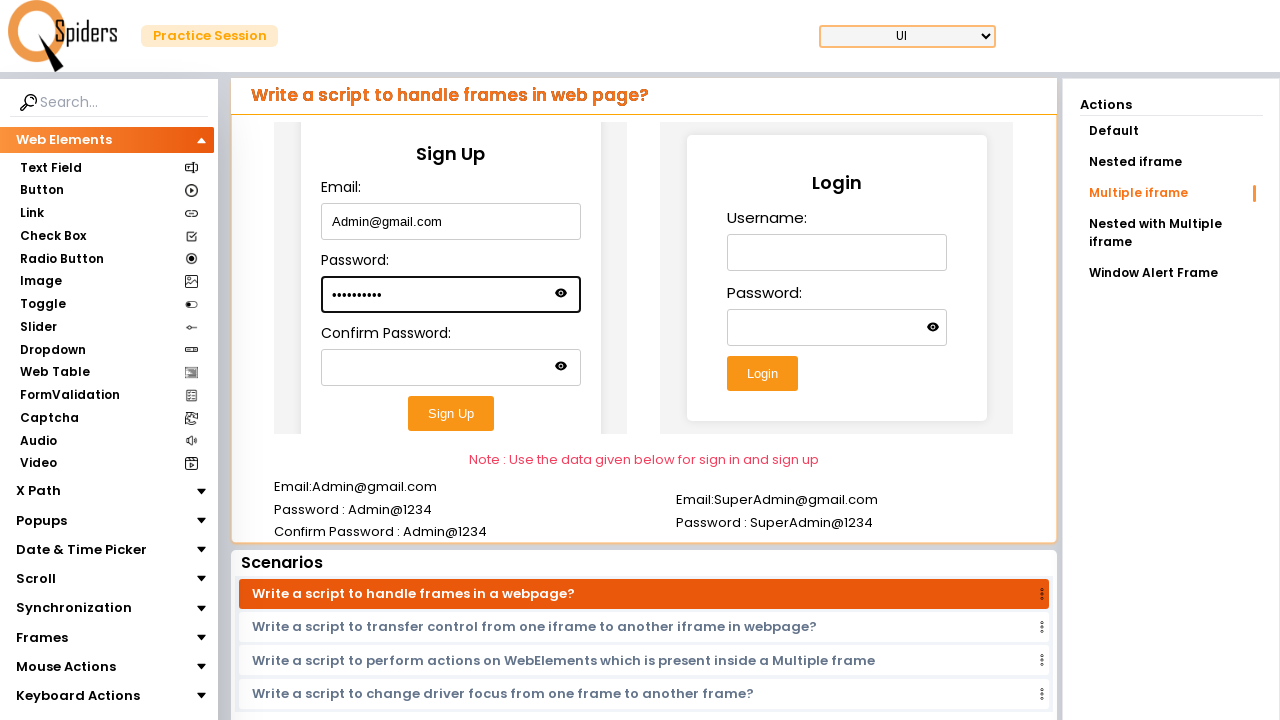

Filled confirm password field in first iframe form on xpath=//div[1]/iframe >> internal:control=enter-frame >> #confirm-password
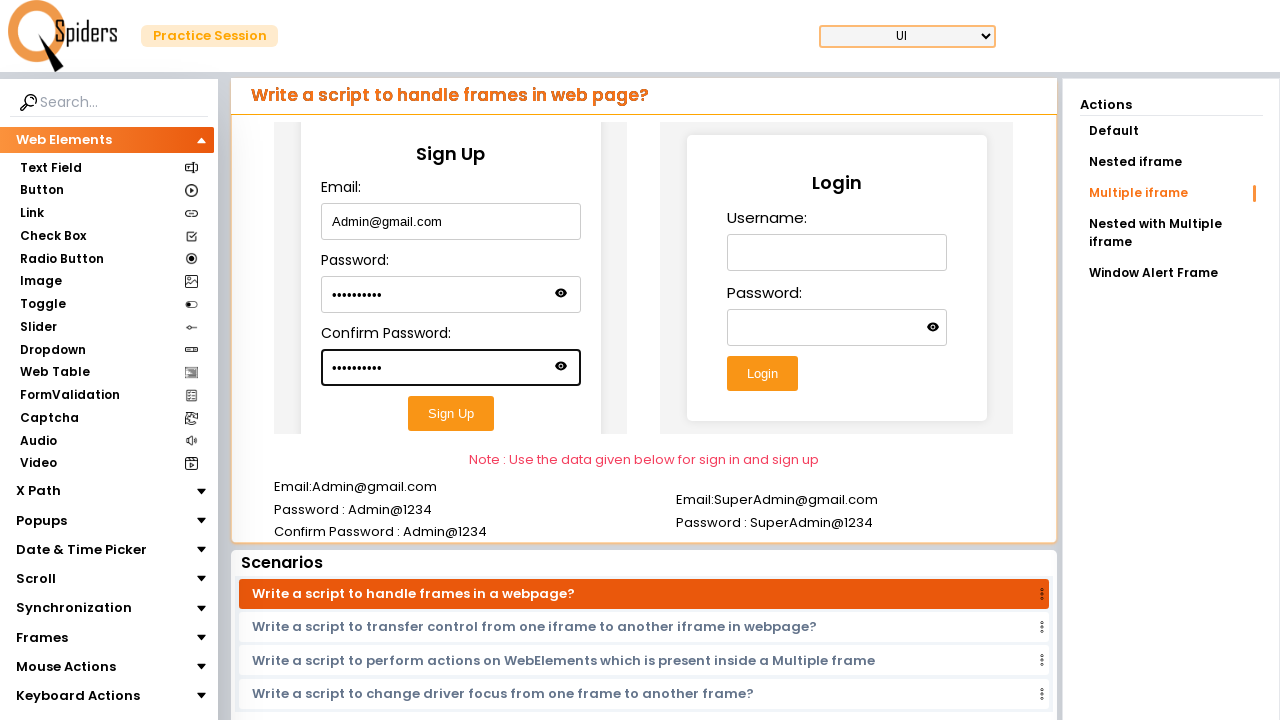

Clicked submit button in first iframe form at (451, 413) on xpath=//div[1]/iframe >> internal:control=enter-frame >> #submitButton
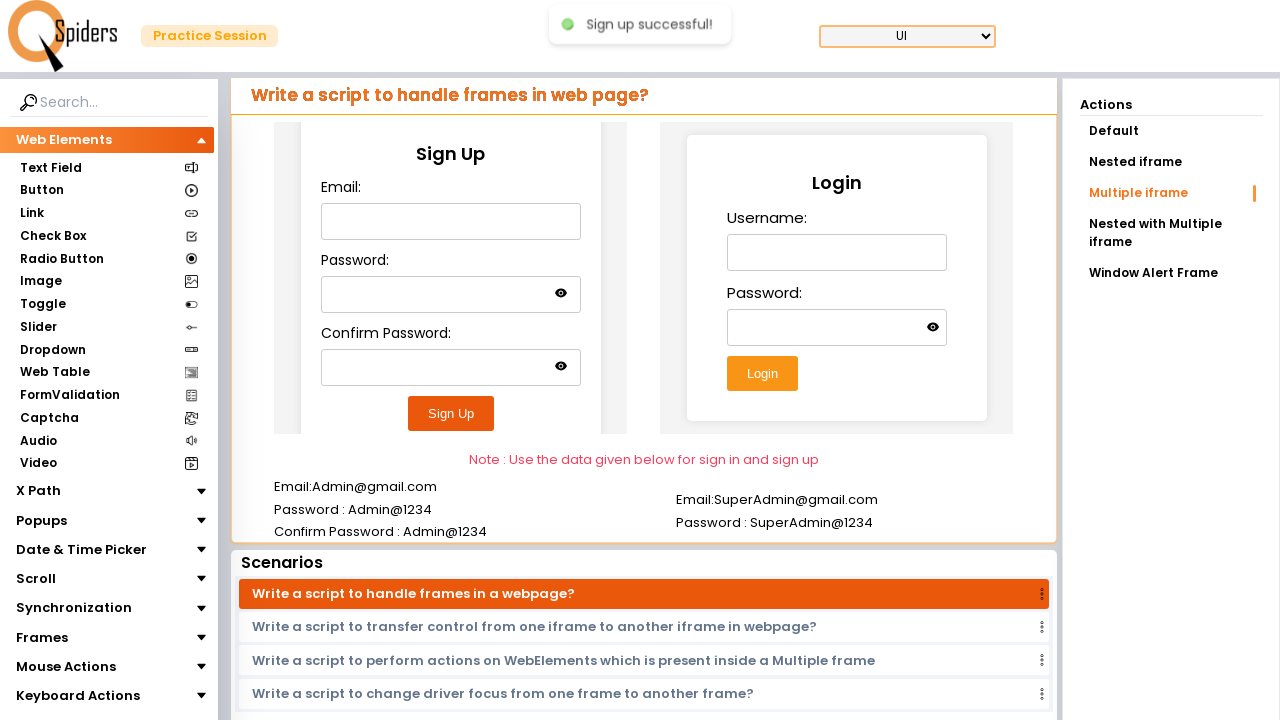

Located the second iframe
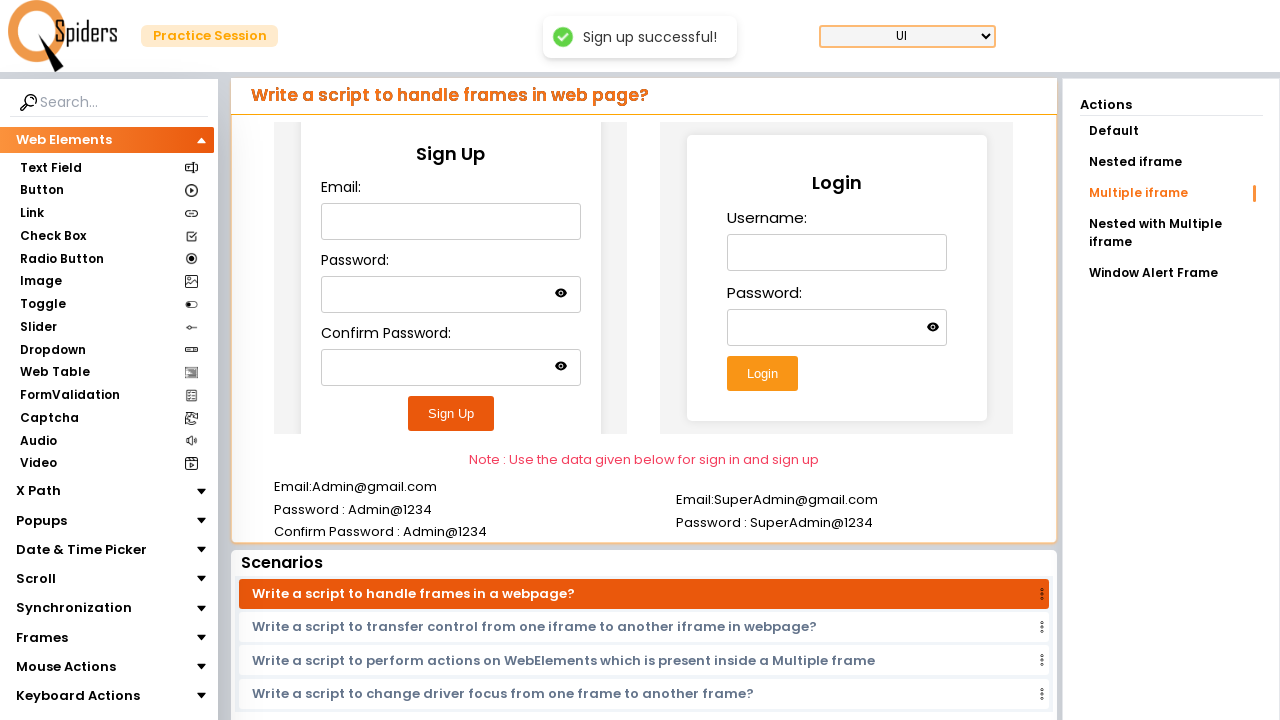

Extracted full email text from second credentials section
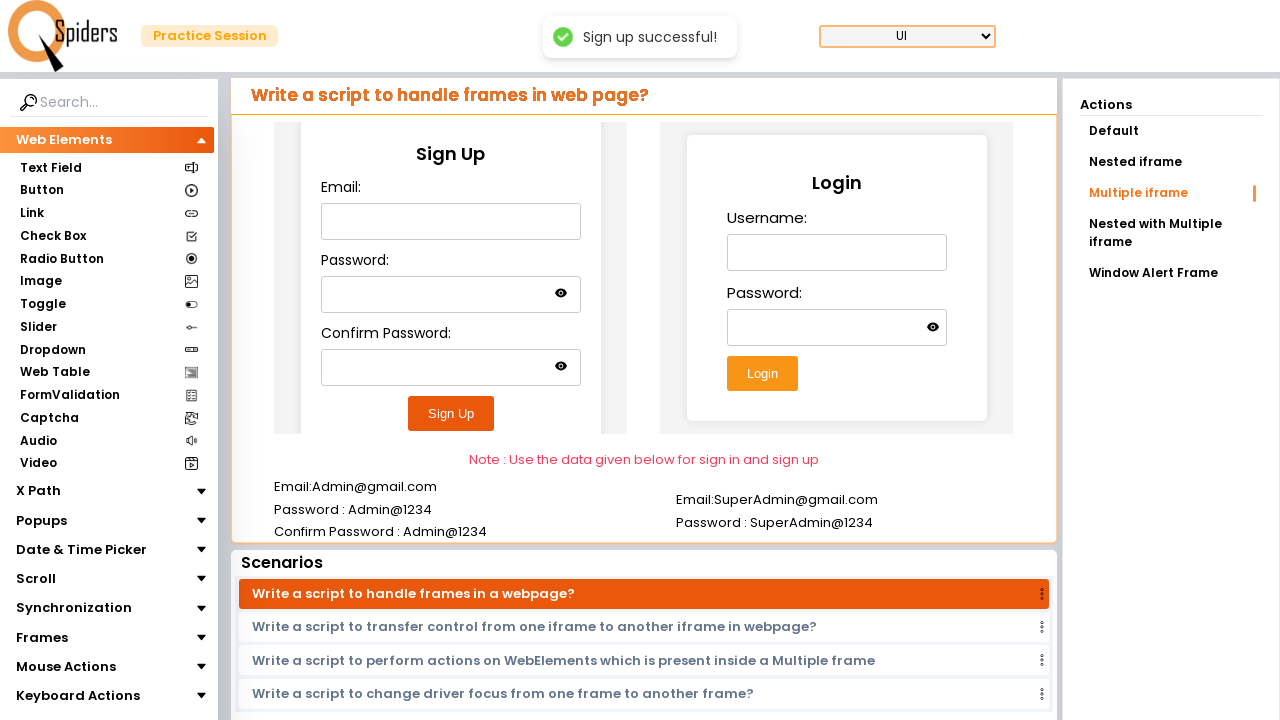

Parsed username from second credentials section
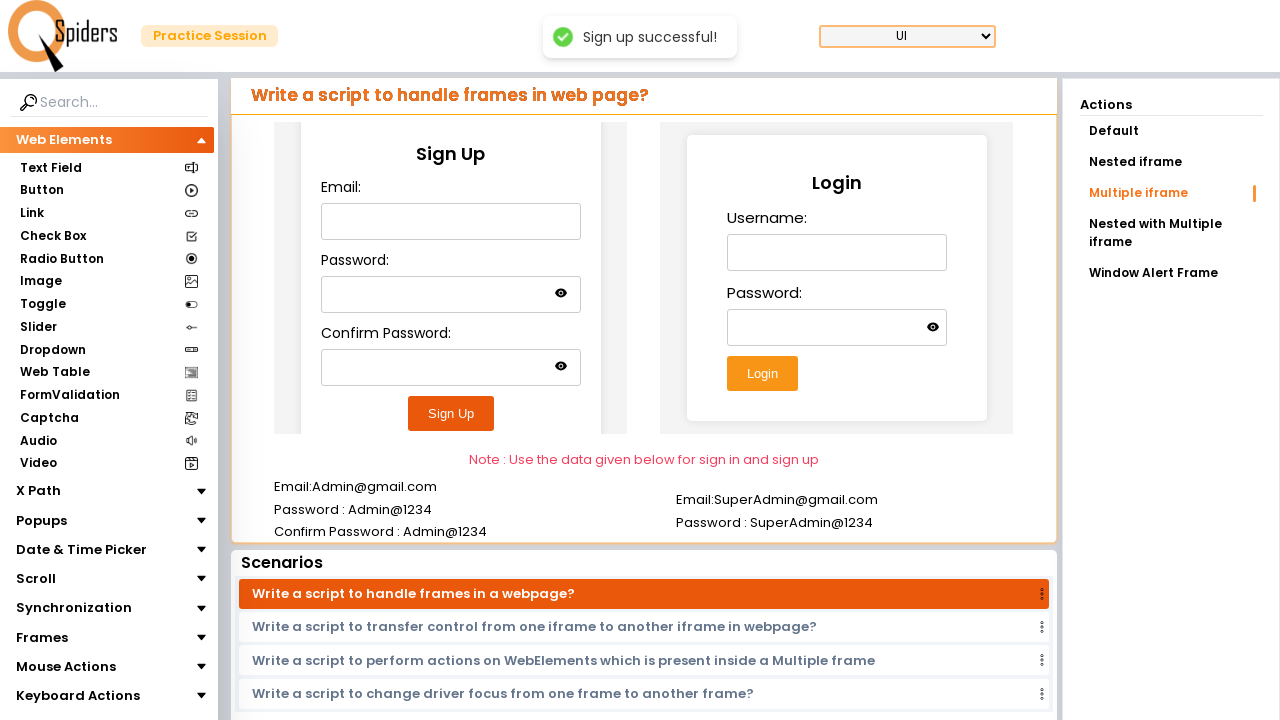

Extracted full password text from second credentials section
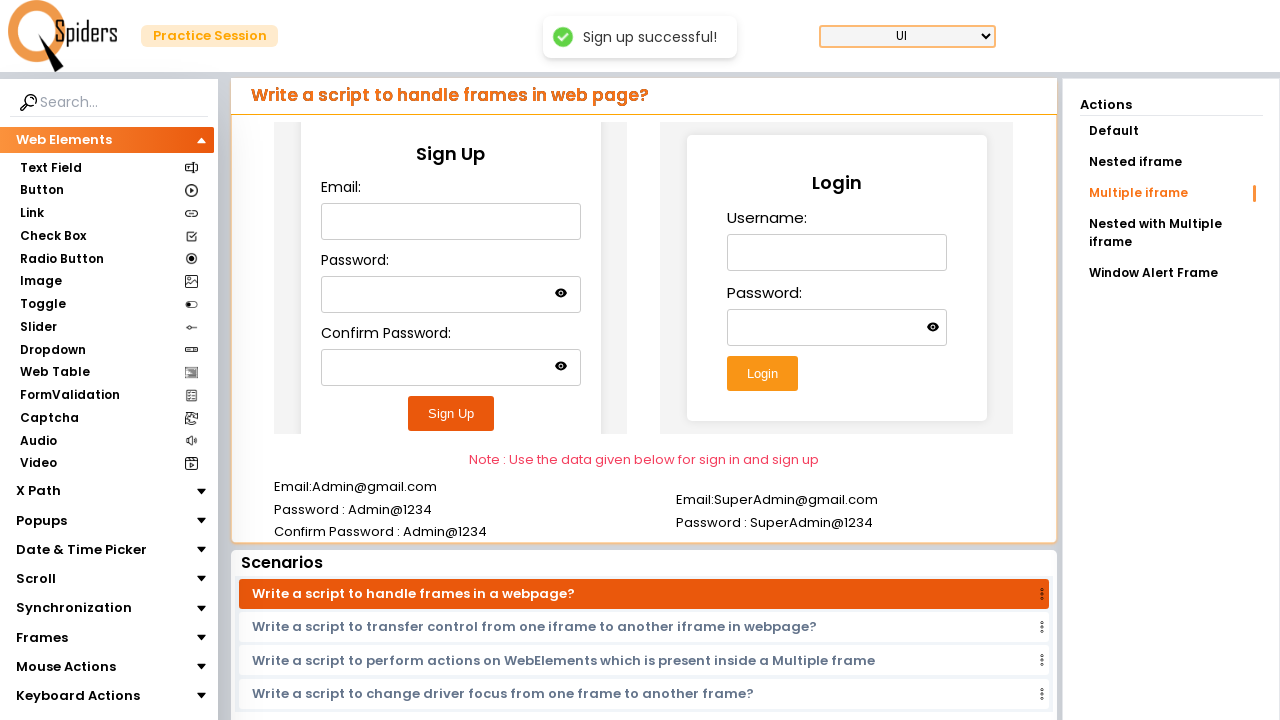

Parsed password from second credentials section
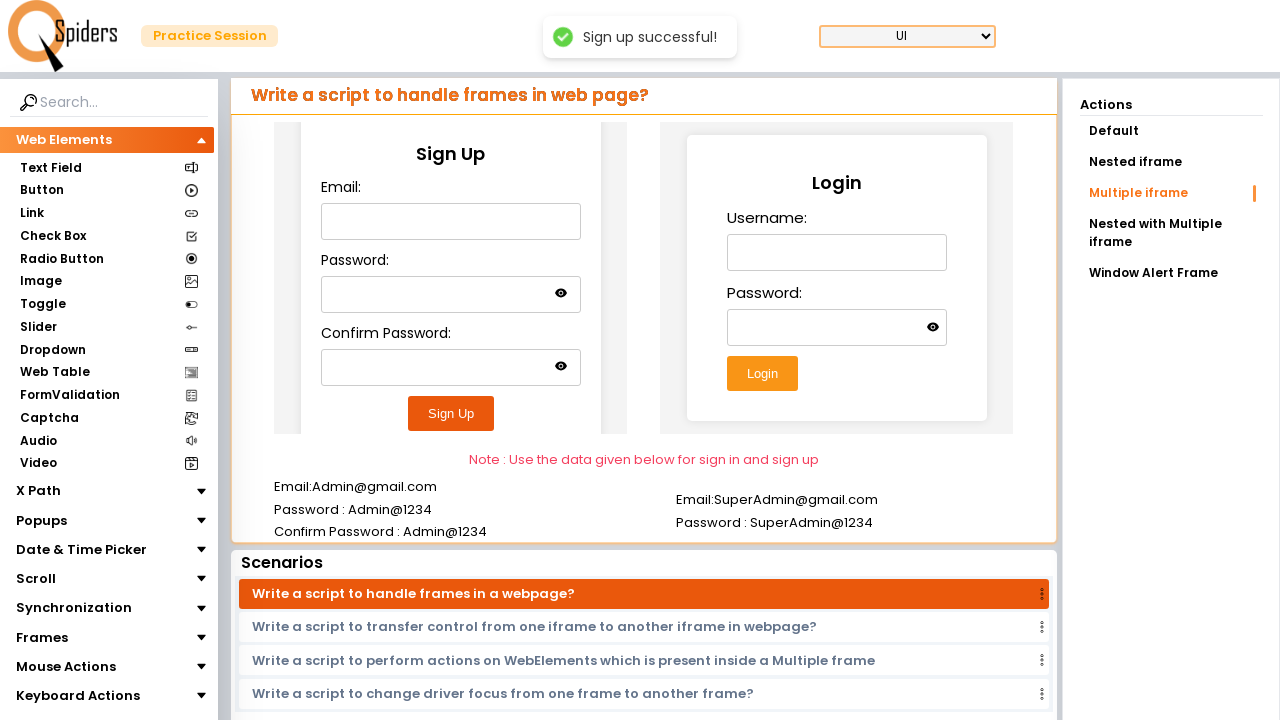

Filled username field in second iframe form on (//div/iframe)[2] >> internal:control=enter-frame >> #username
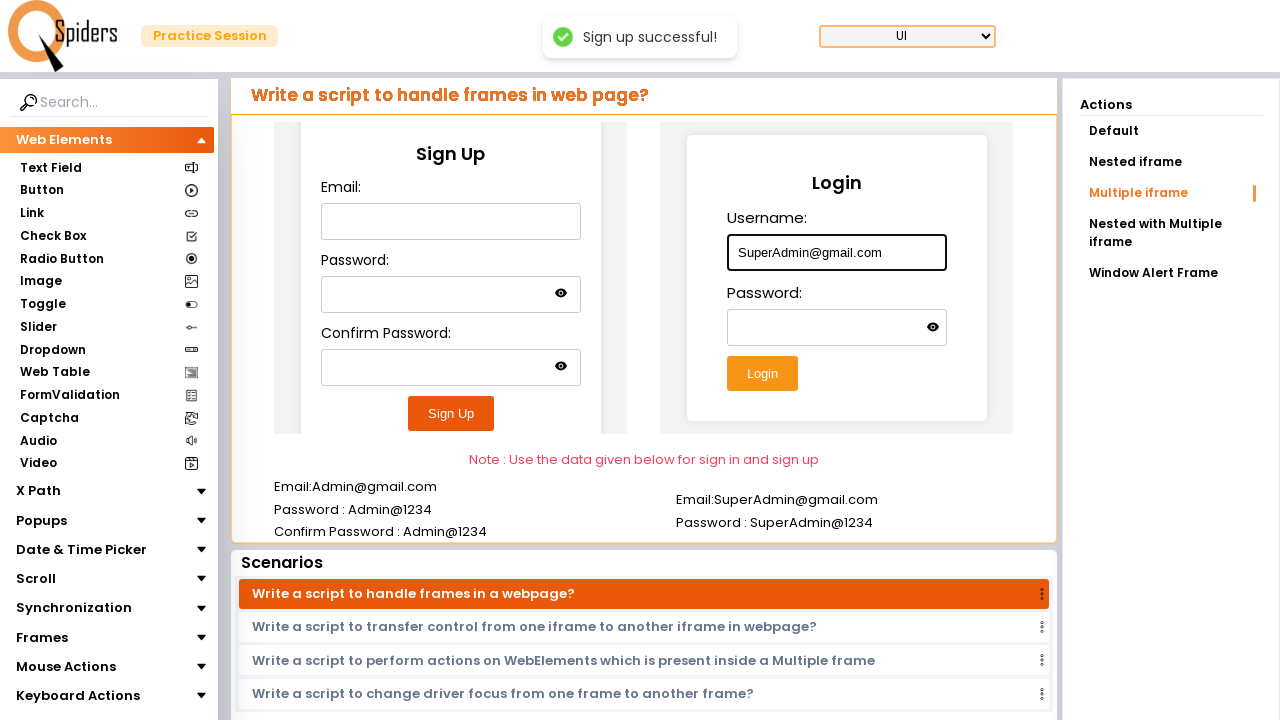

Filled password field in second iframe form on (//div/iframe)[2] >> internal:control=enter-frame >> #password
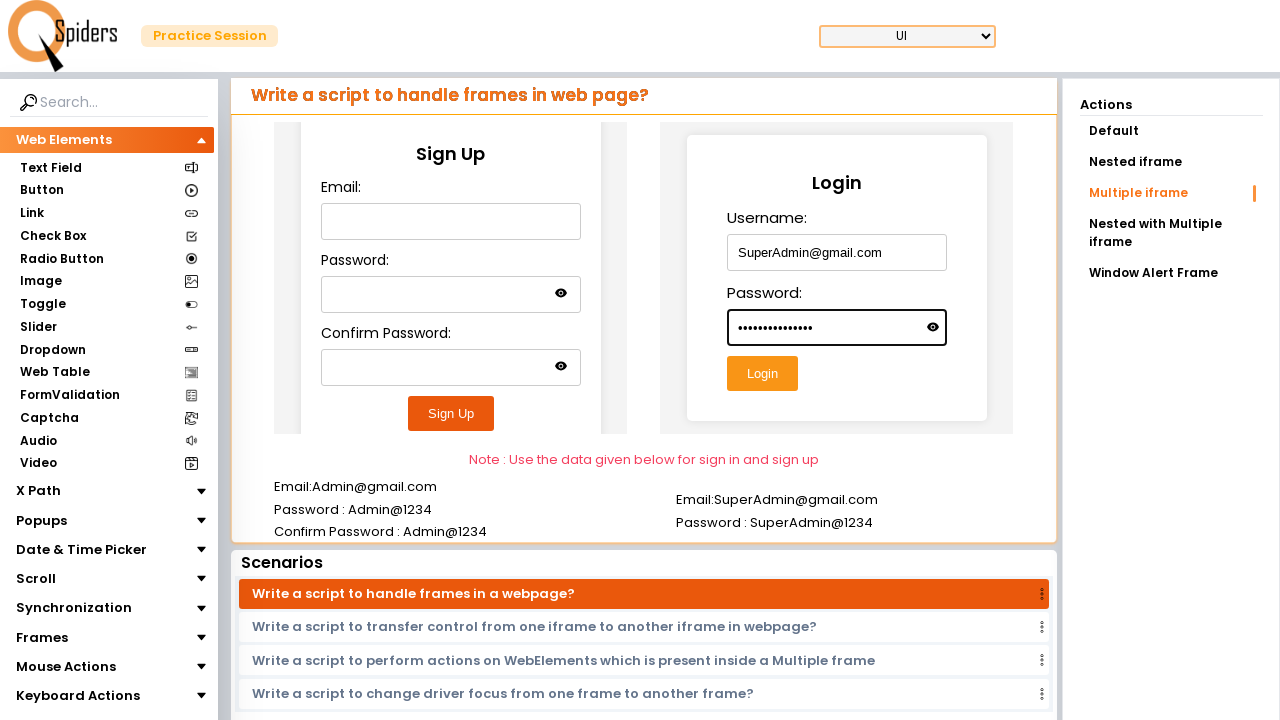

Clicked submit button in second iframe form at (762, 374) on (//div/iframe)[2] >> internal:control=enter-frame >> #submitButton
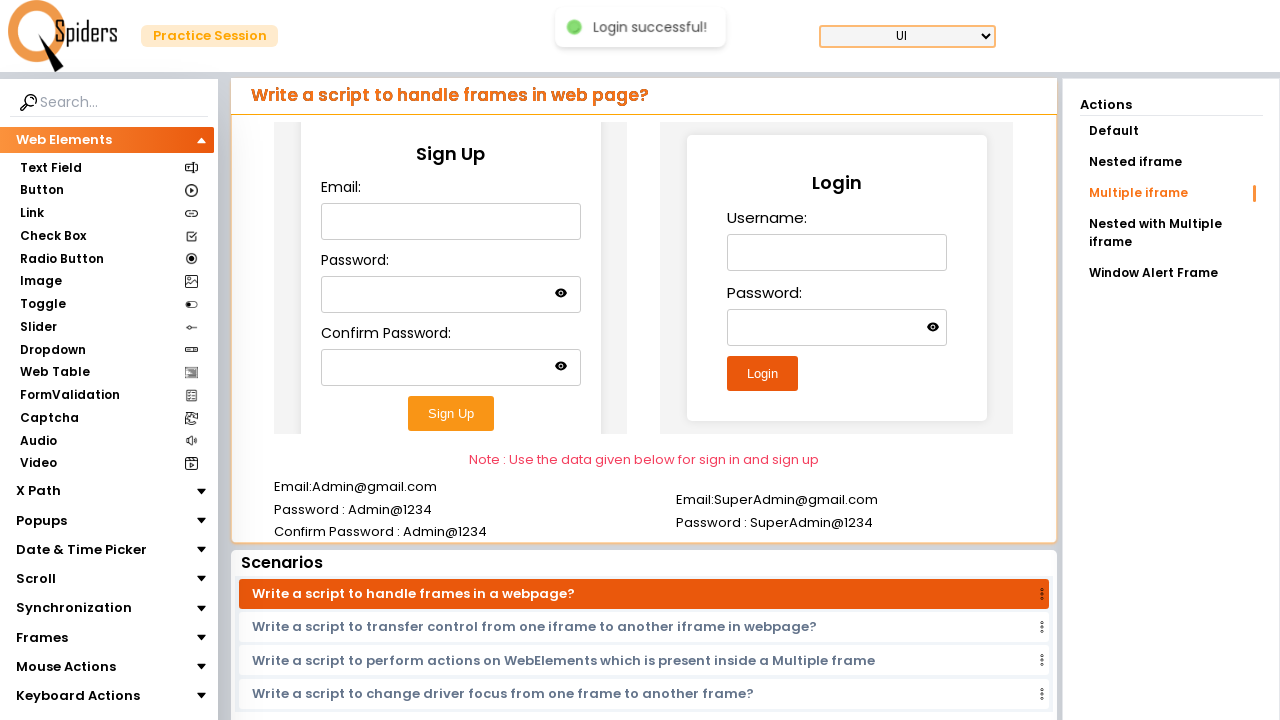

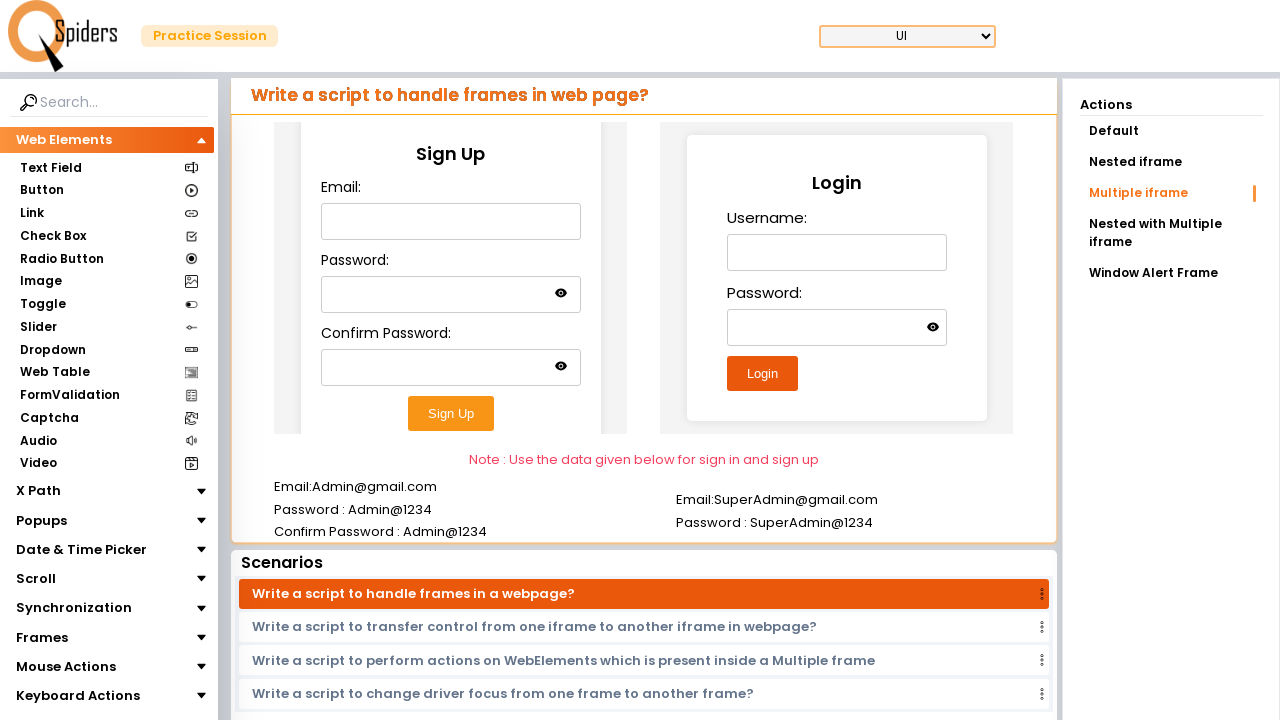